Tests JavaScript alert by clicking the alert button, verifying the alert text, and accepting it

Starting URL: https://the-internet.herokuapp.com/javascript_alerts

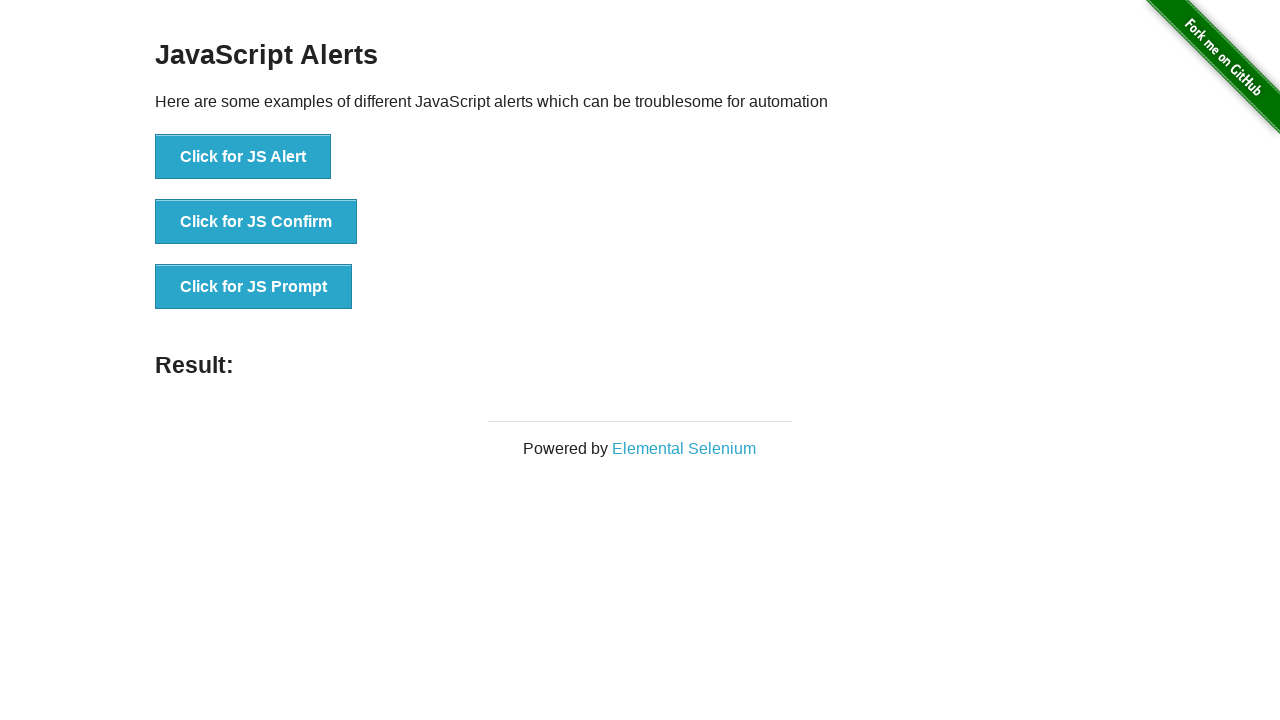

Clicked the 'Click for JS Alert' button at (243, 157) on xpath=//*[text()='Click for JS Alert']
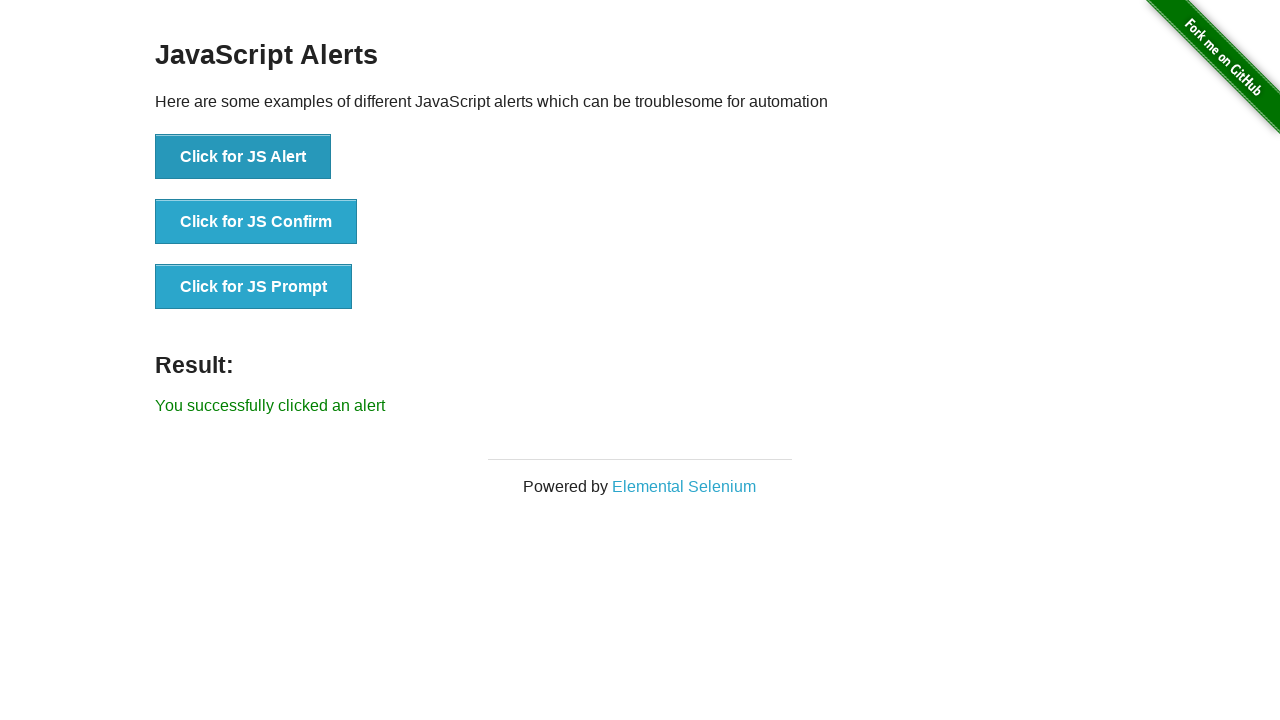

Retrieved alert result text
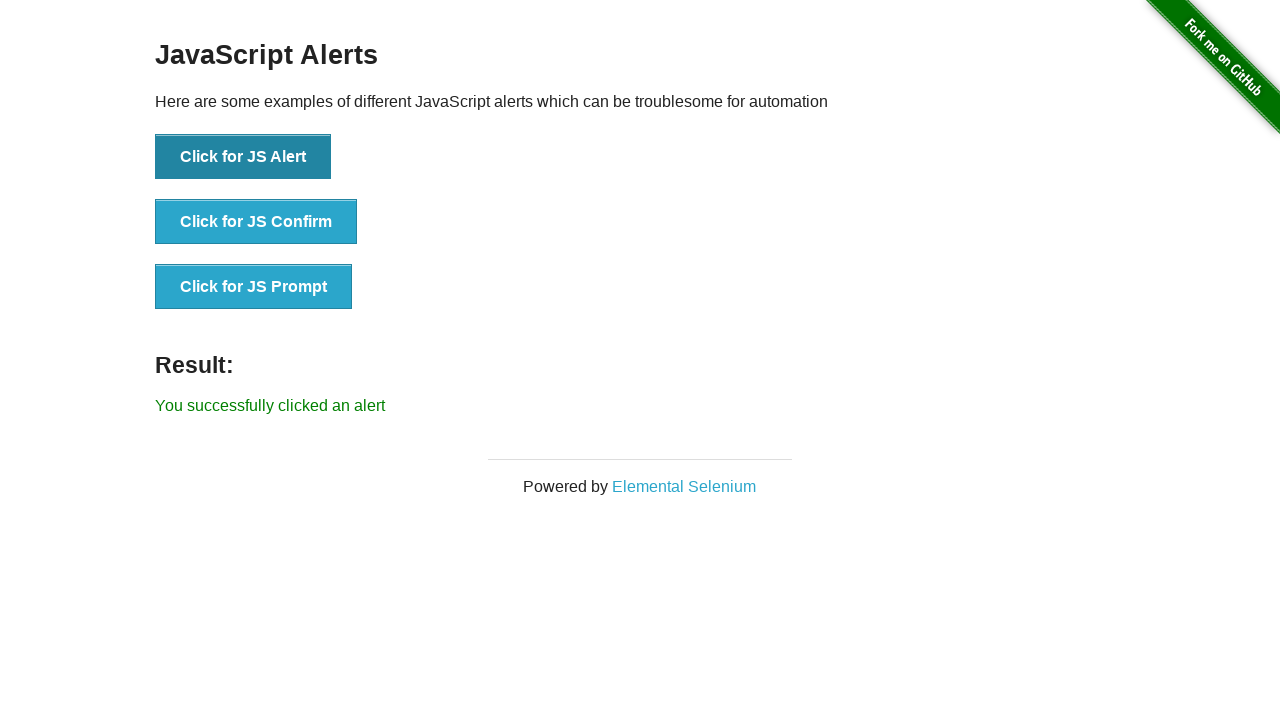

Registered dialog handler to accept alerts
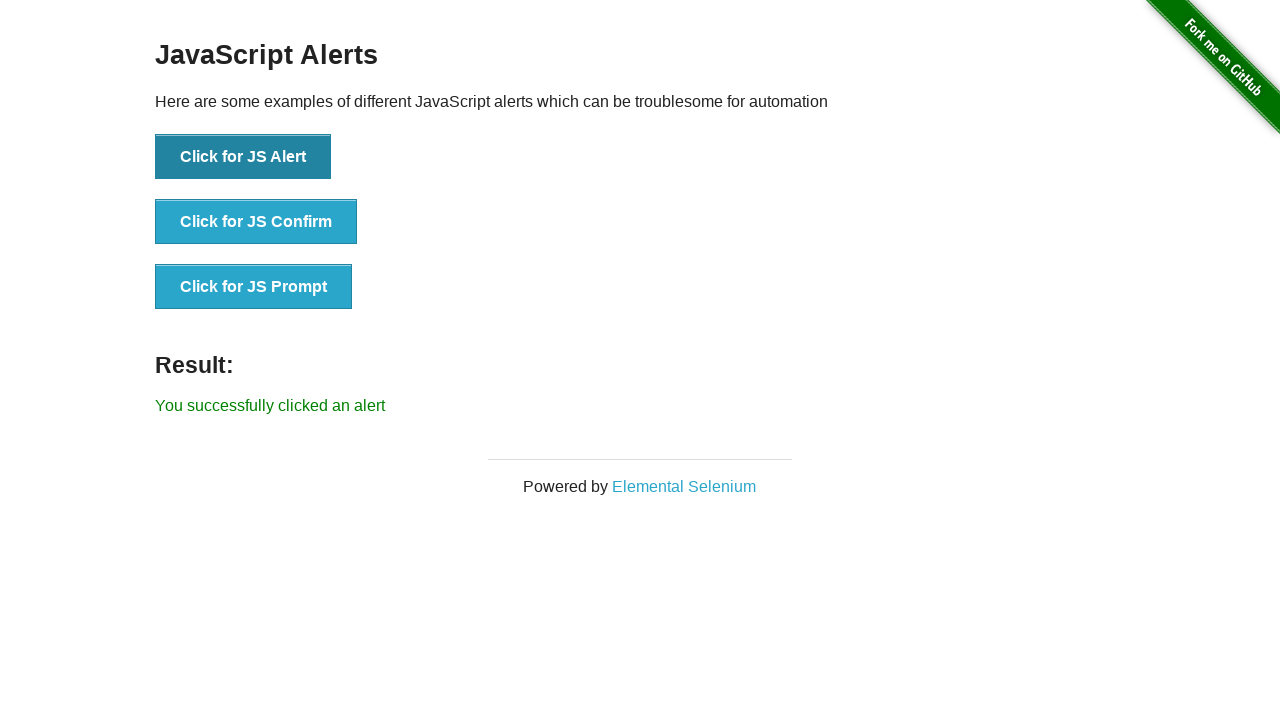

Clicked the alert button again at (243, 157) on xpath=//*[text()='Click for JS Alert']
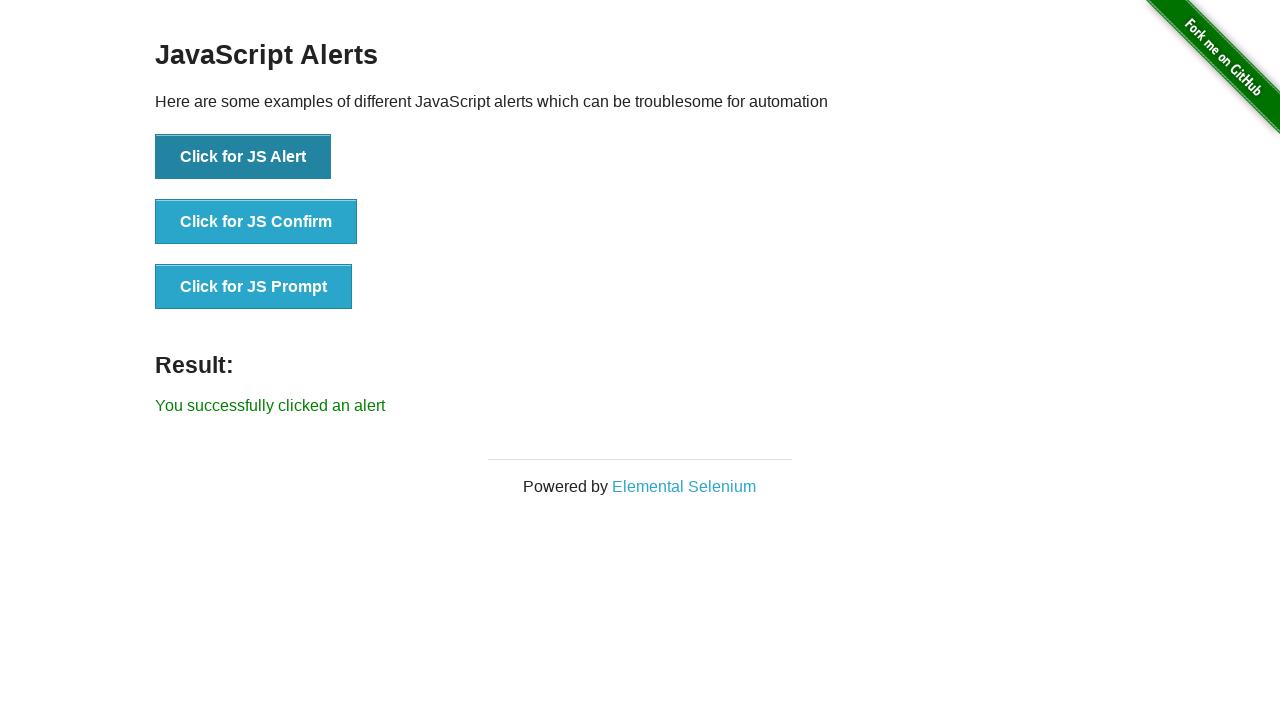

Registered improved dialog handler with message verification
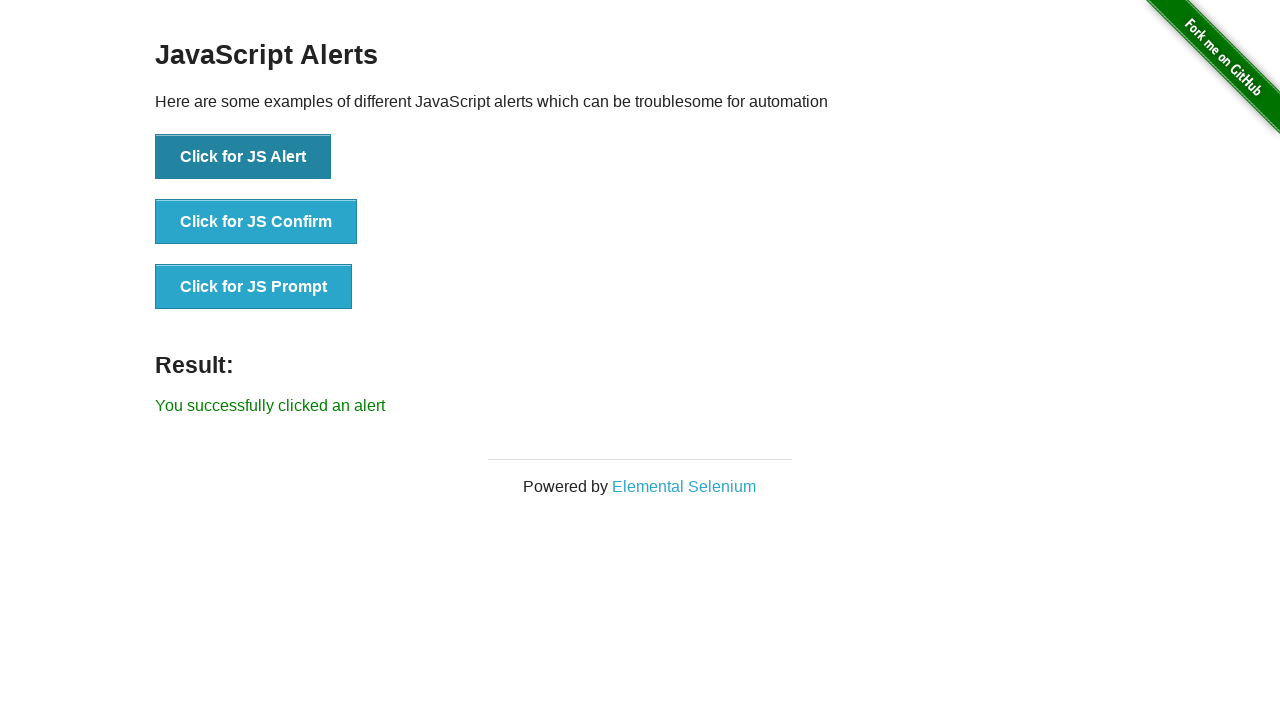

Clicked the alert button to trigger the alert dialog at (243, 157) on xpath=//*[text()='Click for JS Alert']
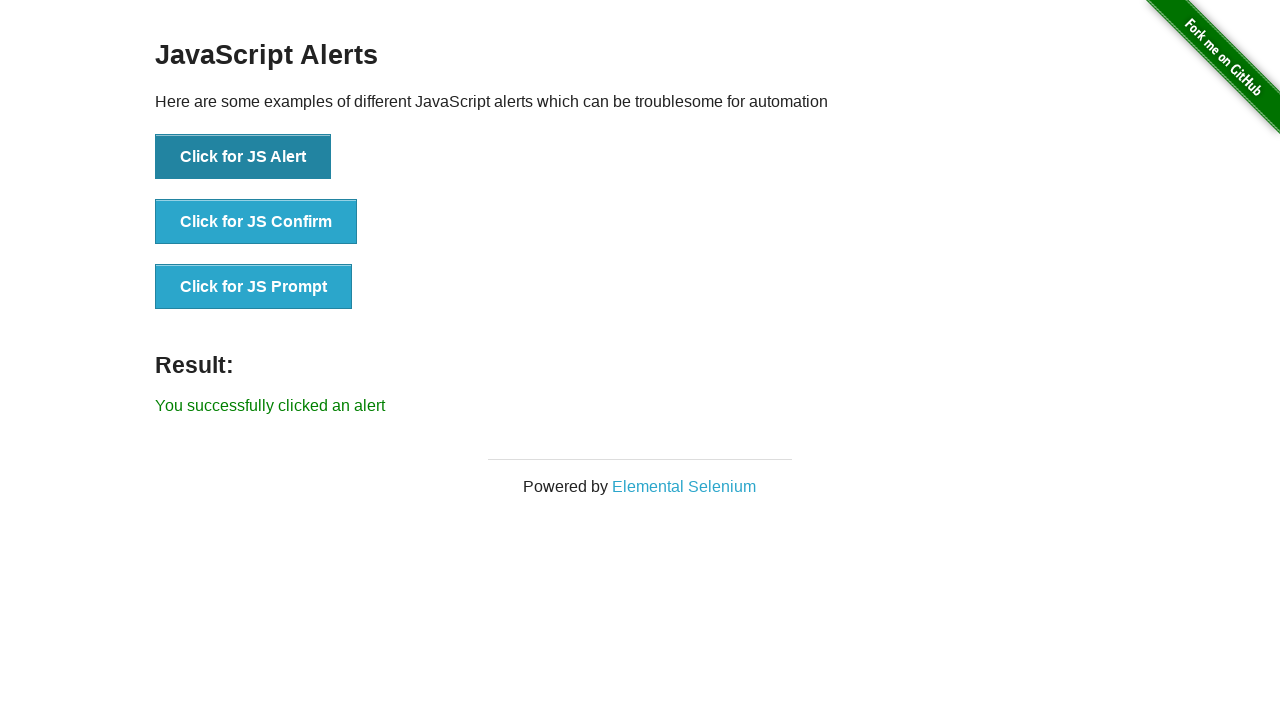

Waited for result to update
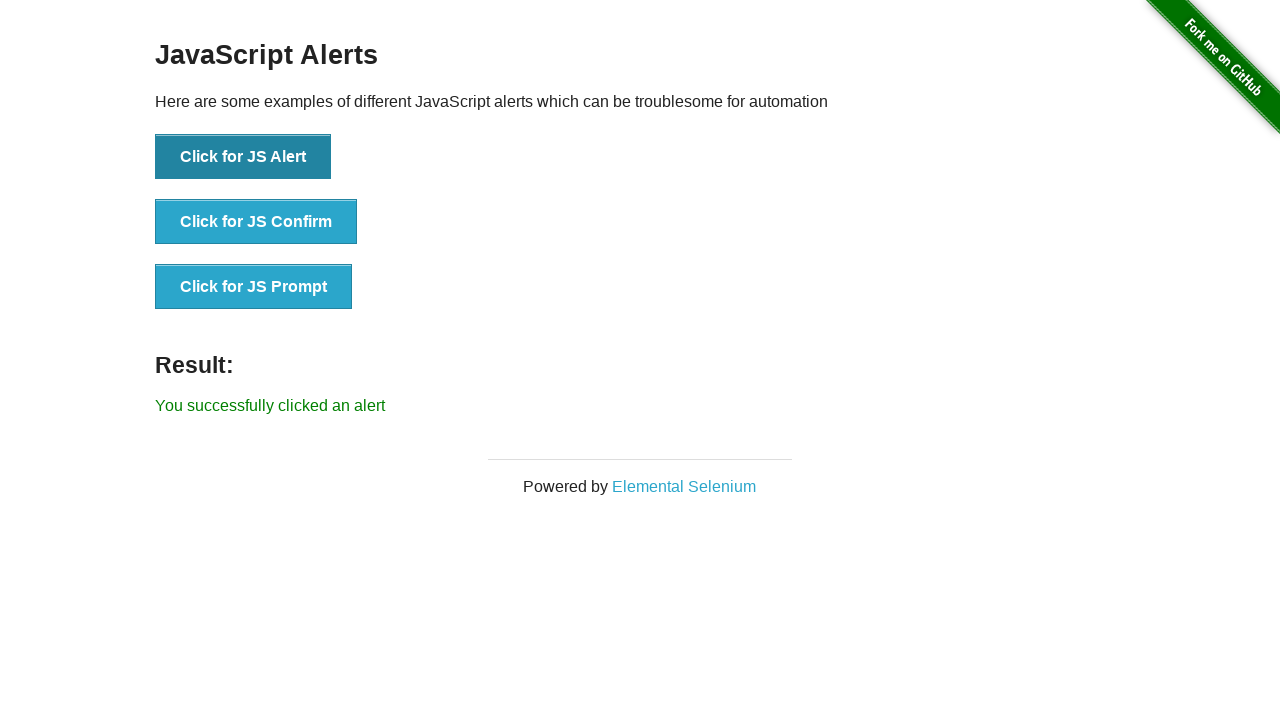

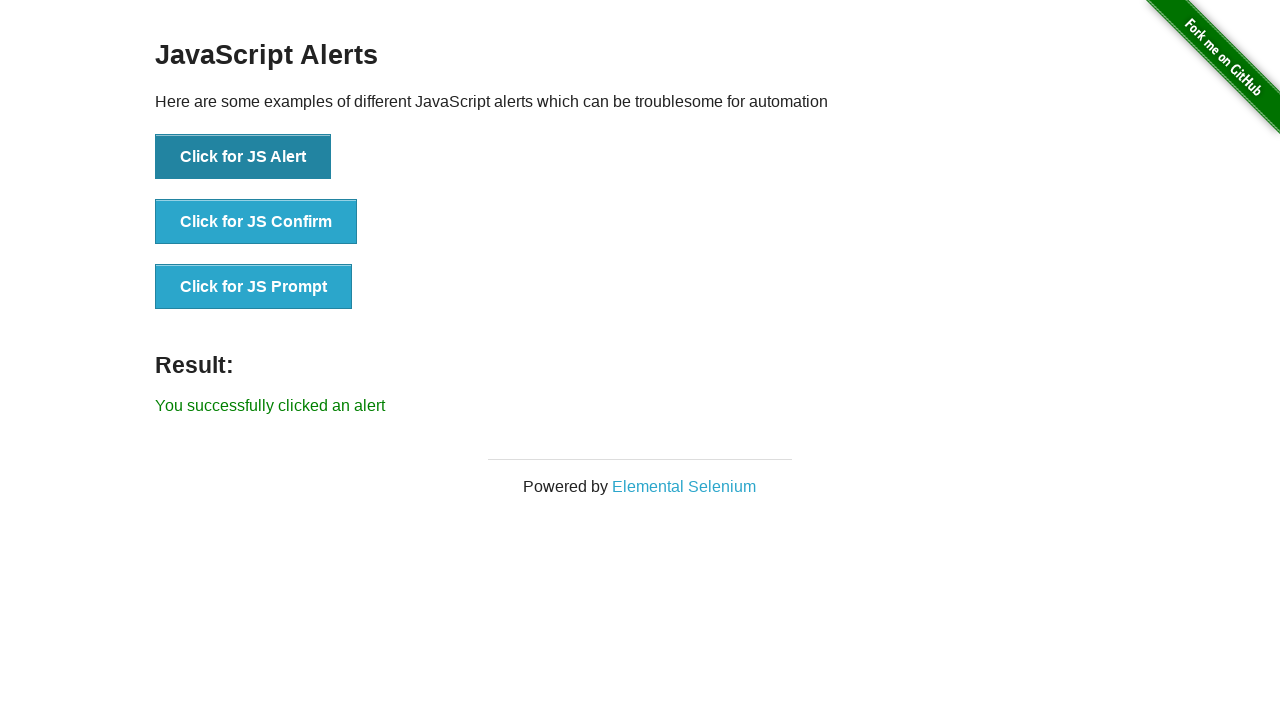